Tests the TextBox form on DemoQA by navigating to the Elements section, filling out the text box form with name, email, current address, and permanent address, then submitting the form.

Starting URL: https://demoqa.com/

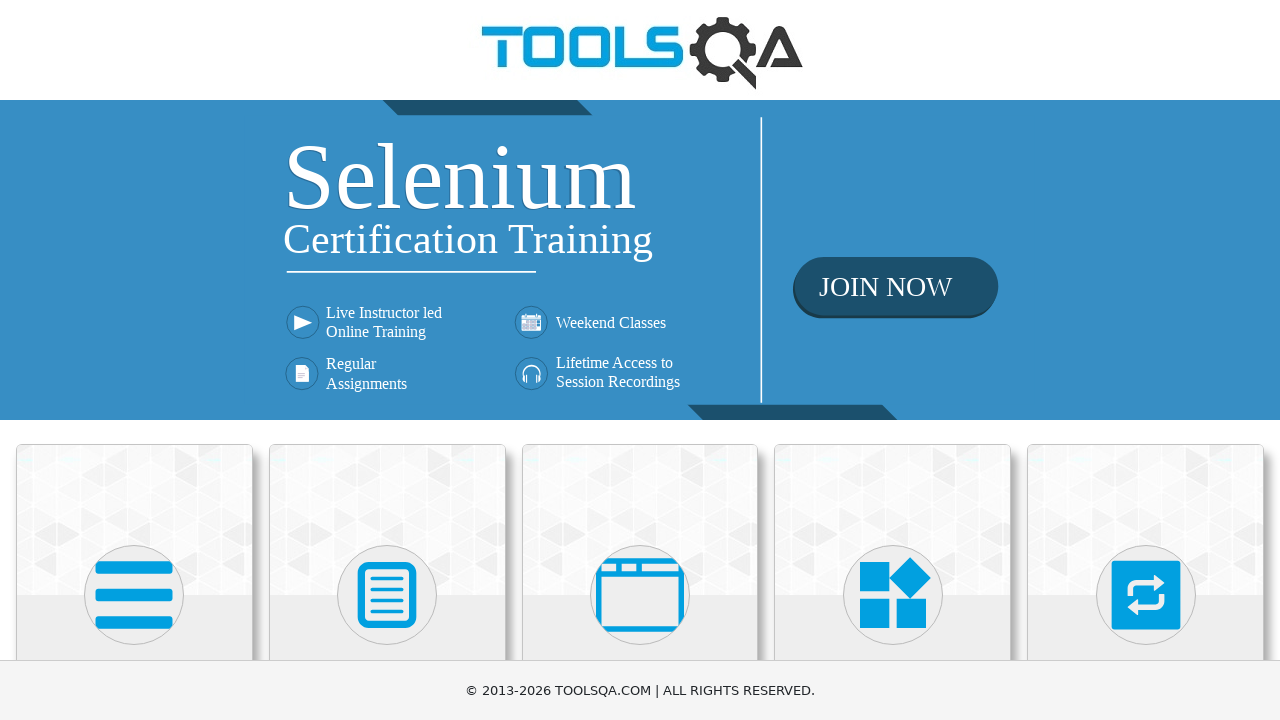

Removed fixed banner that may block interactions
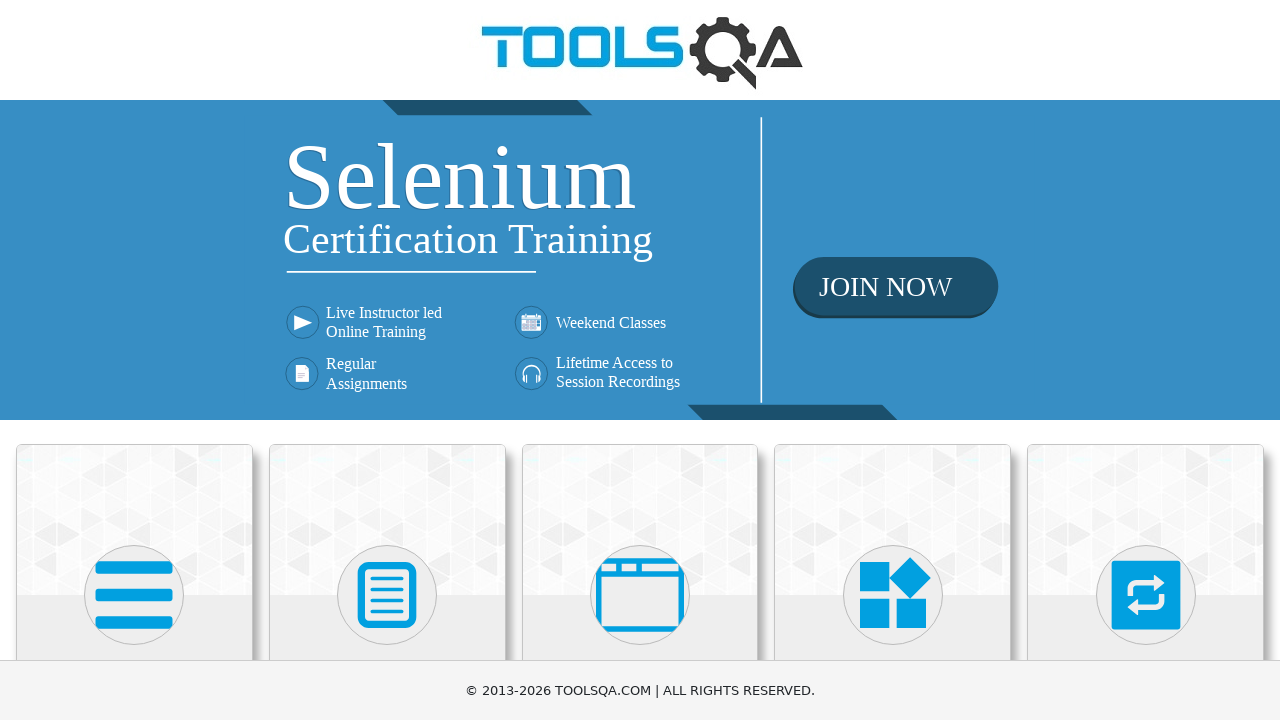

Clicked on Elements card on homepage at (134, 360) on text=Elements
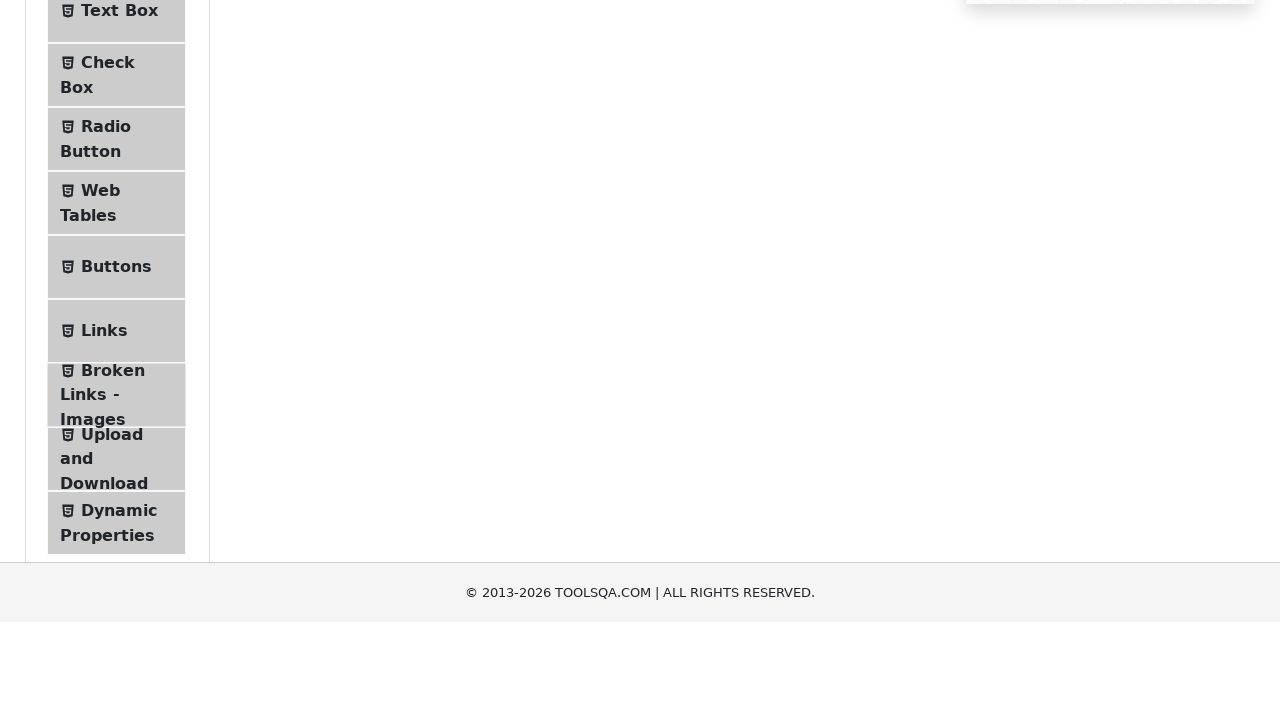

Sidebar loaded
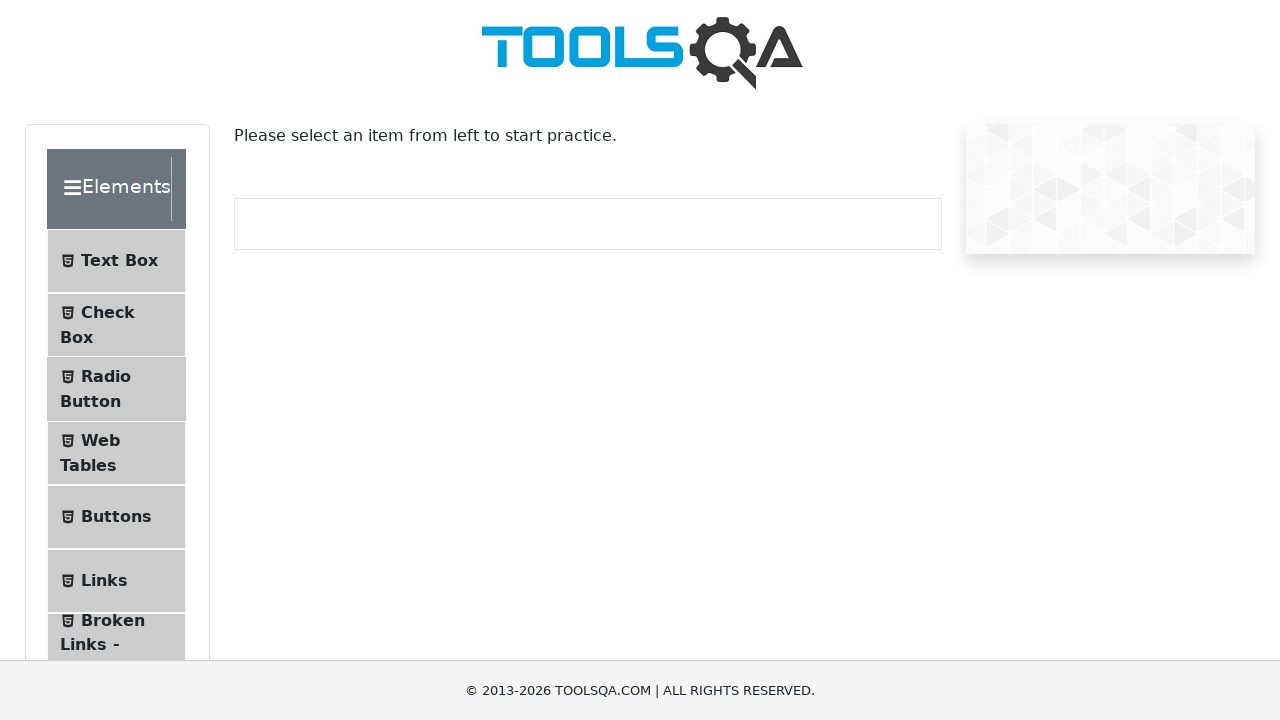

Clicked on Text Box option in sidebar at (119, 261) on text=Text Box
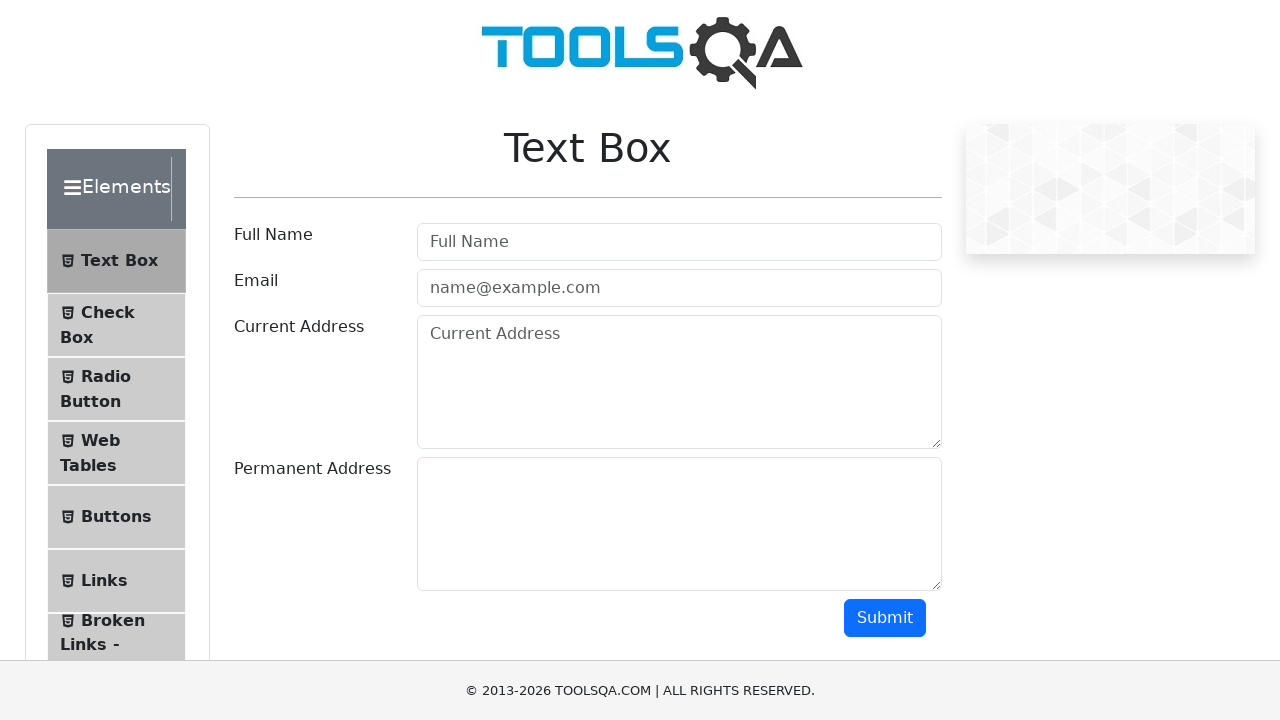

Text box form loaded
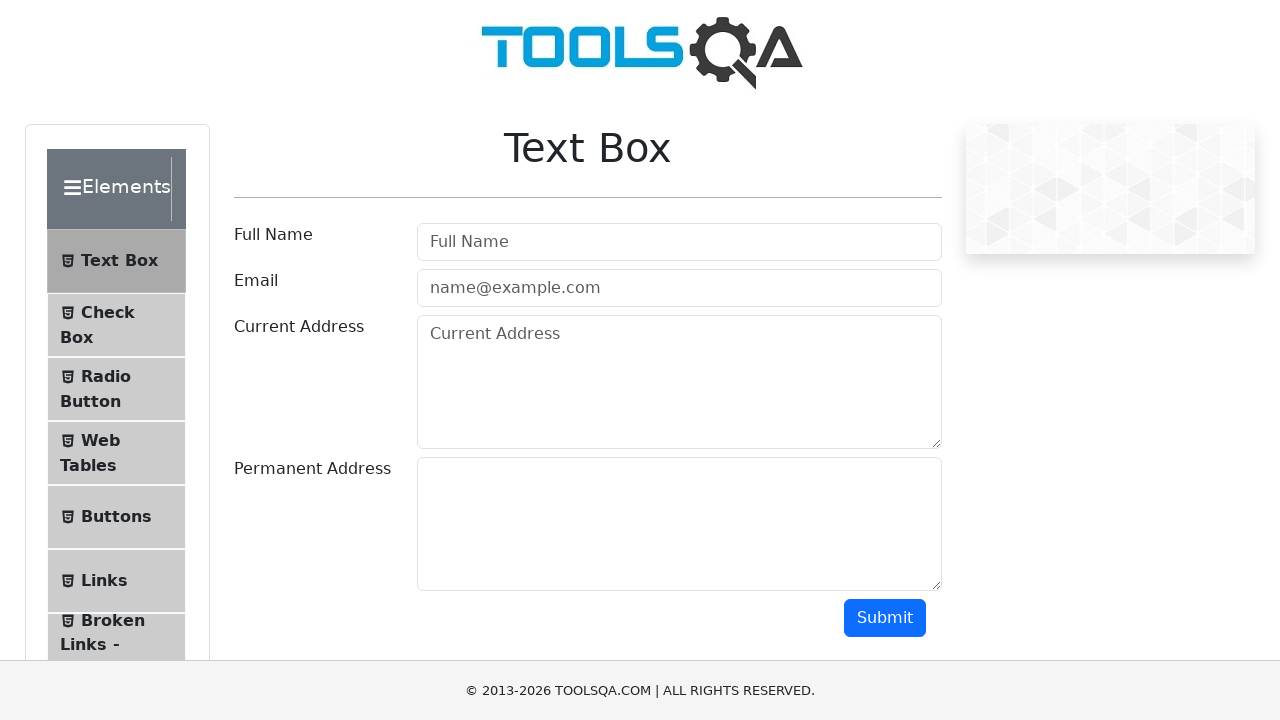

Filled name field with 'John Anderson' on #userName
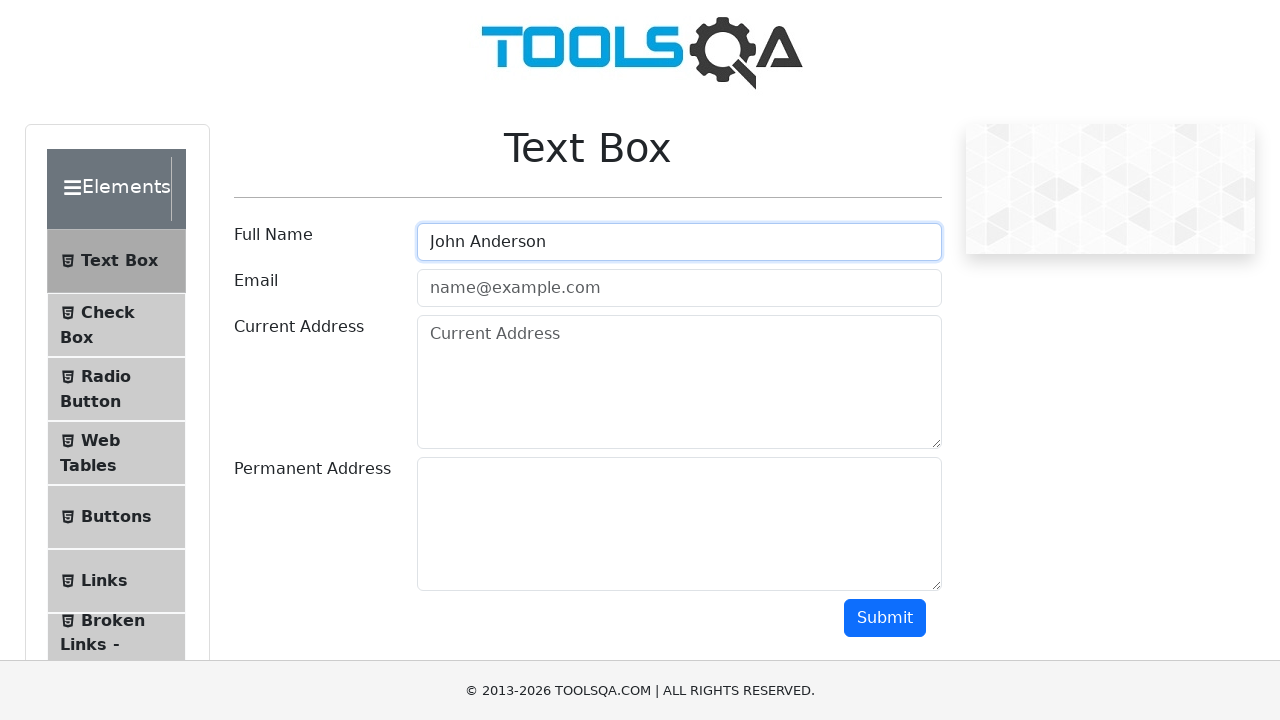

Filled email field with 'john.anderson@testmail.com' on #userEmail
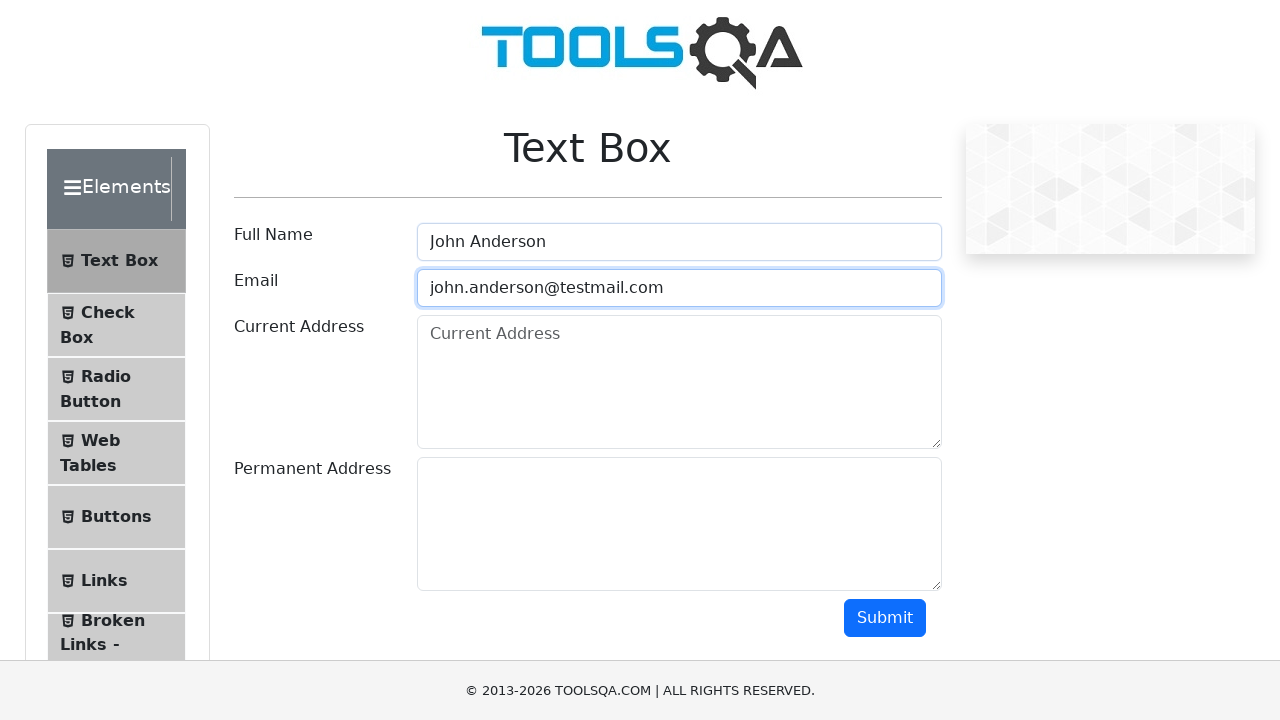

Filled current address field with '456 Oak Street, Los Angeles, CA 90001' on #currentAddress
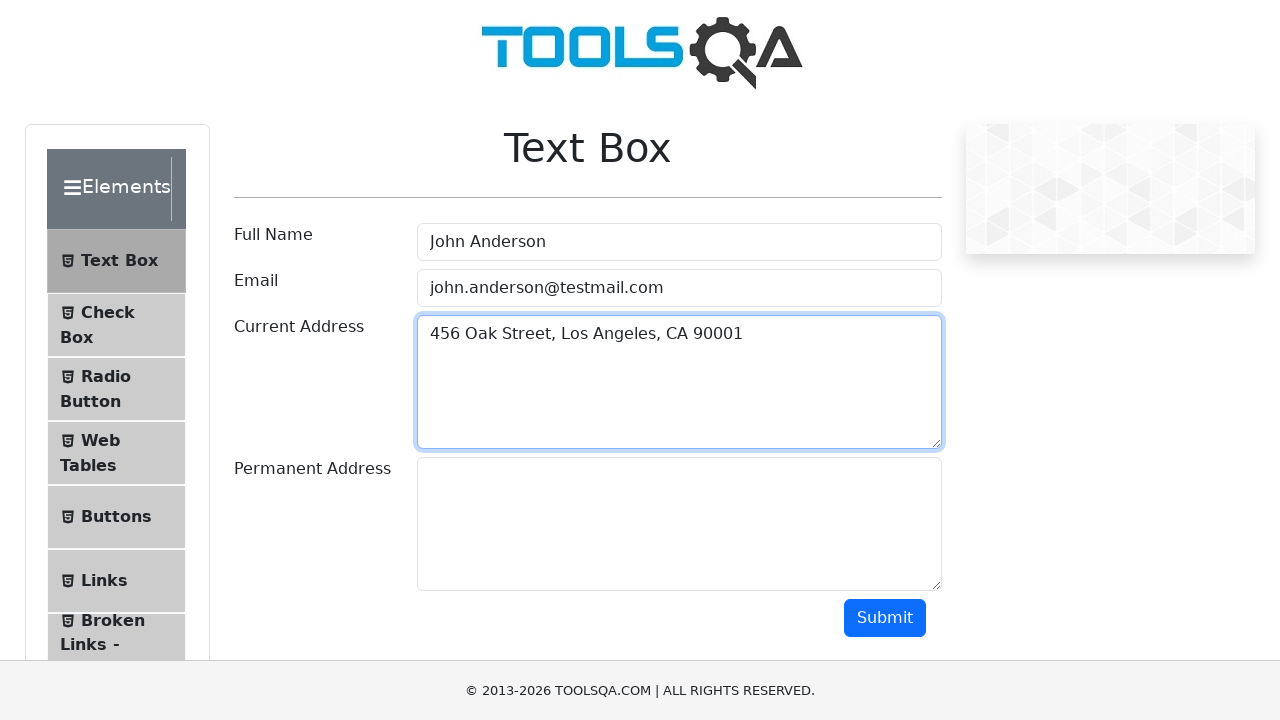

Filled permanent address field with '789 Pine Avenue, San Francisco, CA 94102' on #permanentAddress
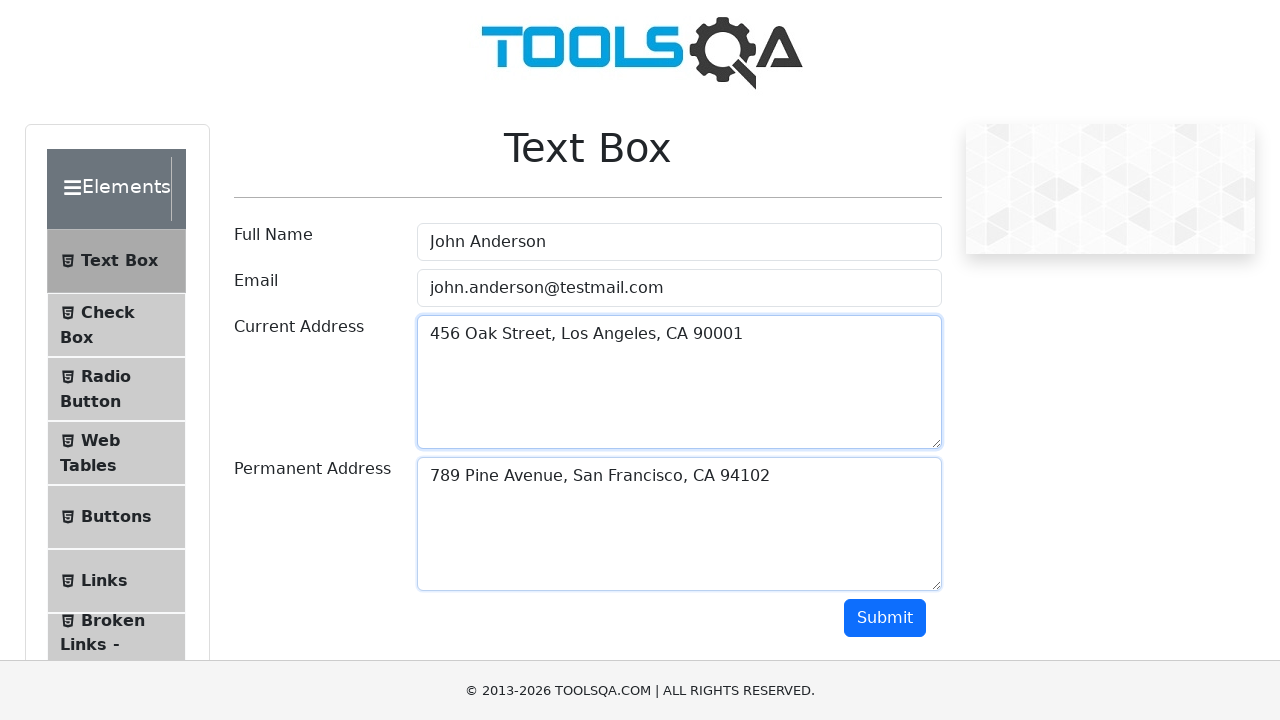

Scrolled down to make submit button visible
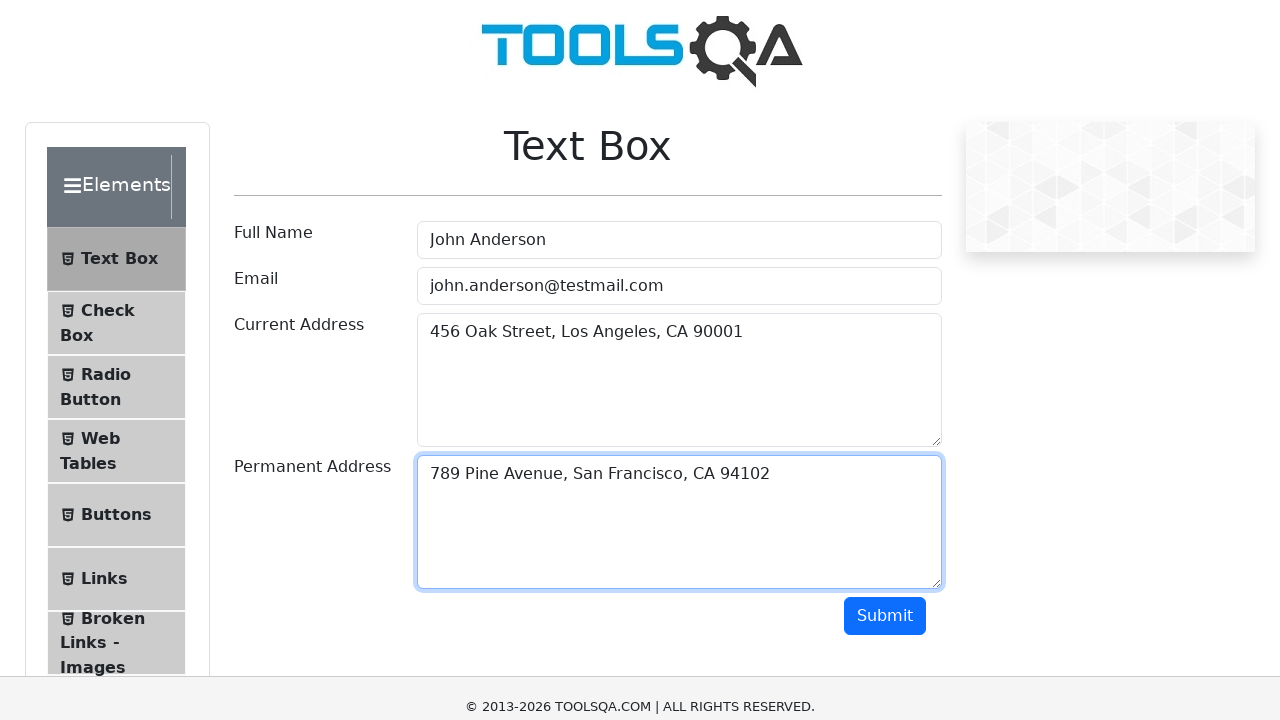

Clicked submit button at (885, 318) on #submit
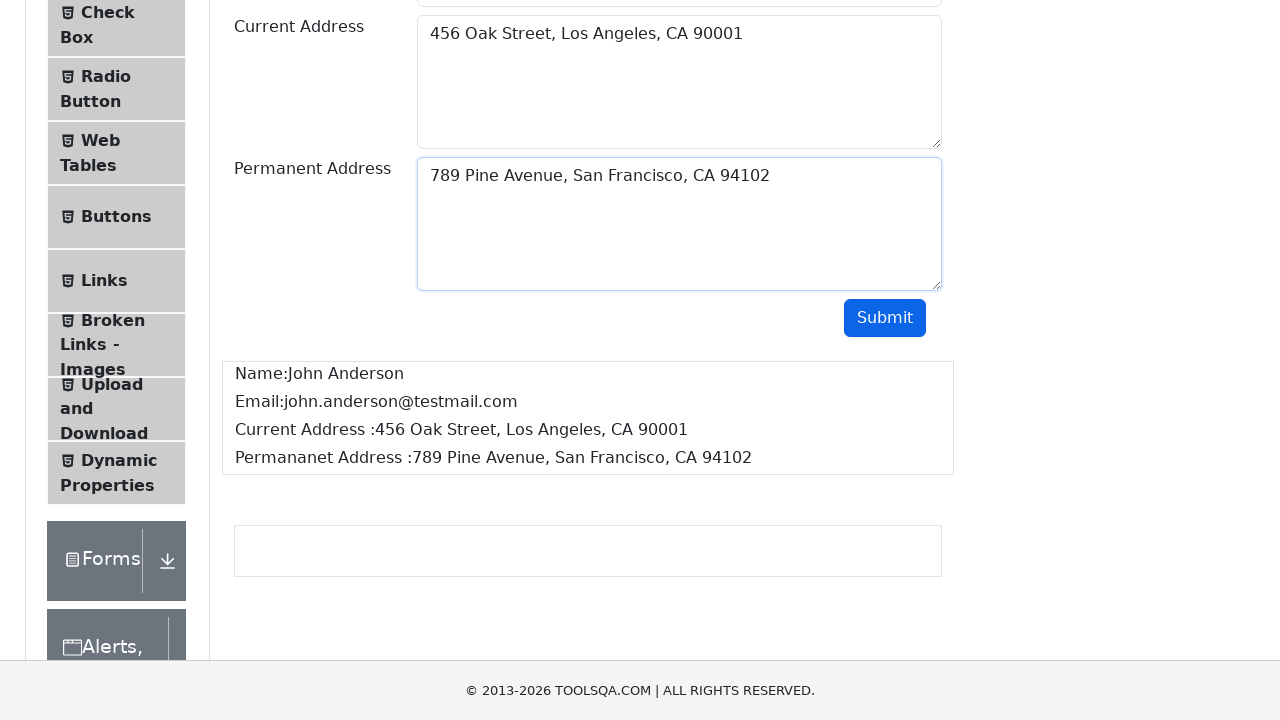

Form submission completed and output appeared
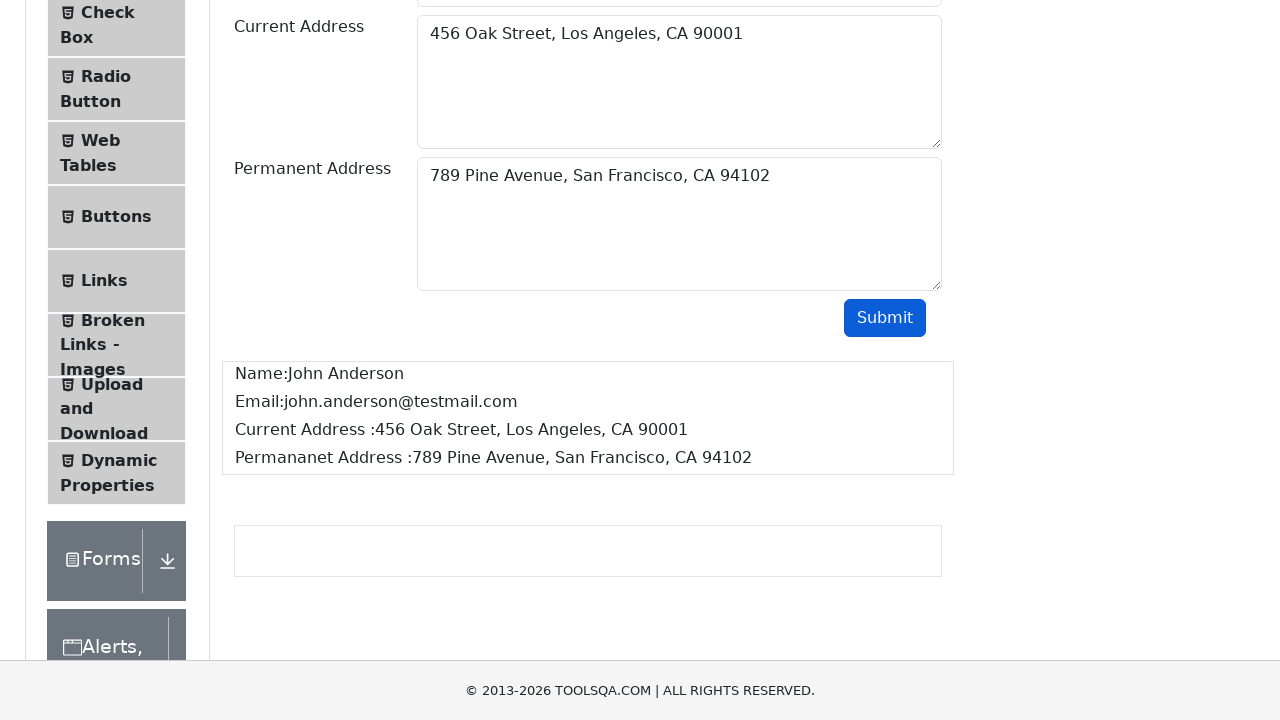

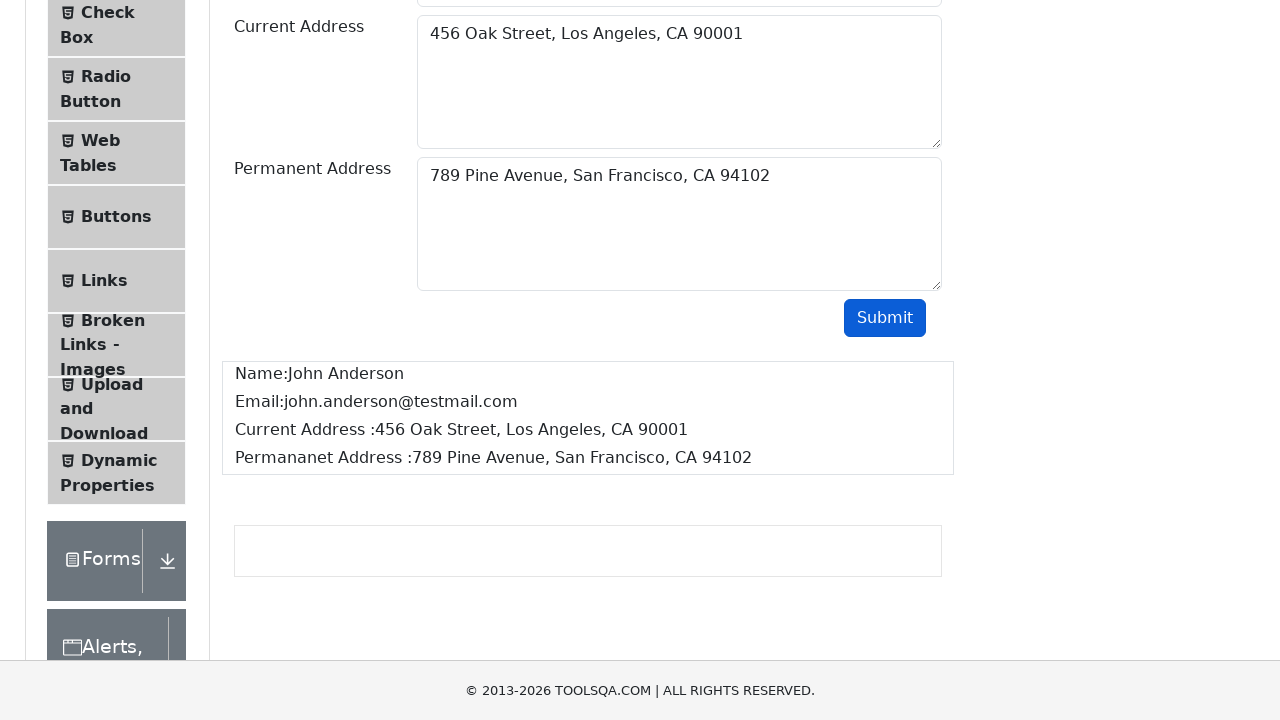